Tests keyboard input functionality by typing text, using shift+arrow keys to select a portion of text, deleting it with backspace, and typing replacement text

Starting URL: https://the-internet.herokuapp.com/key_presses

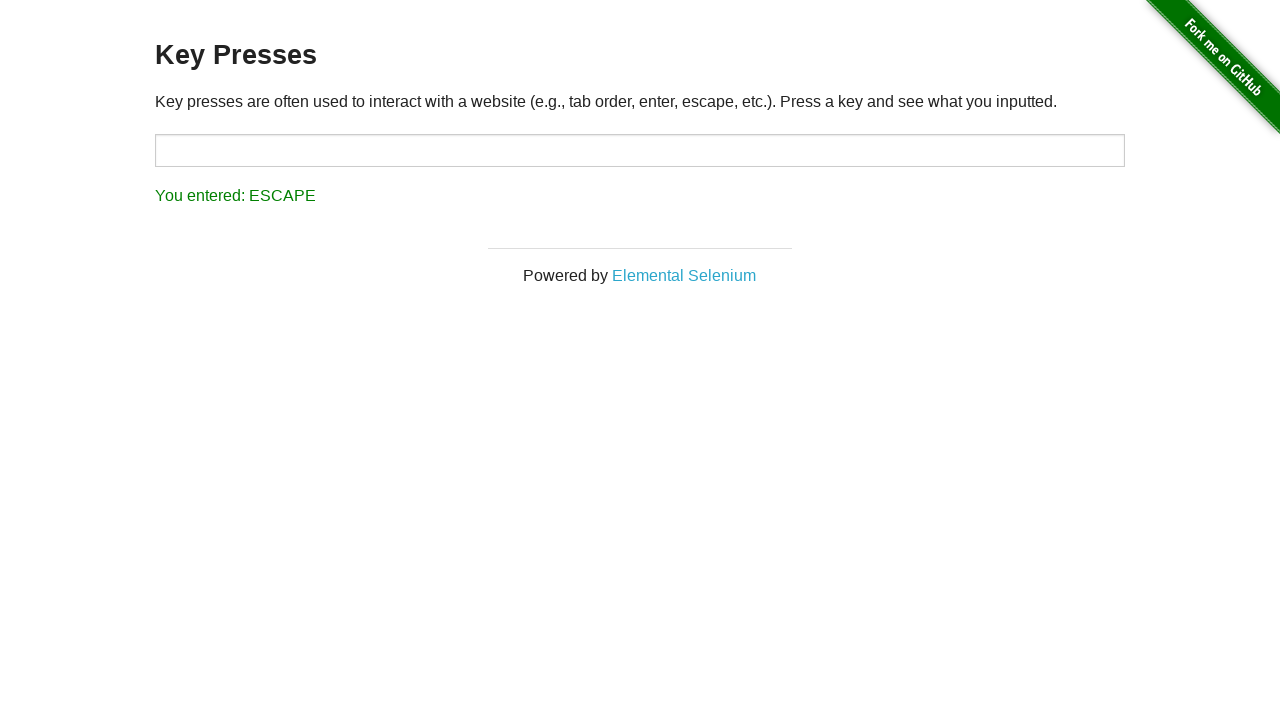

Clicked on input field to focus it at (640, 150) on input
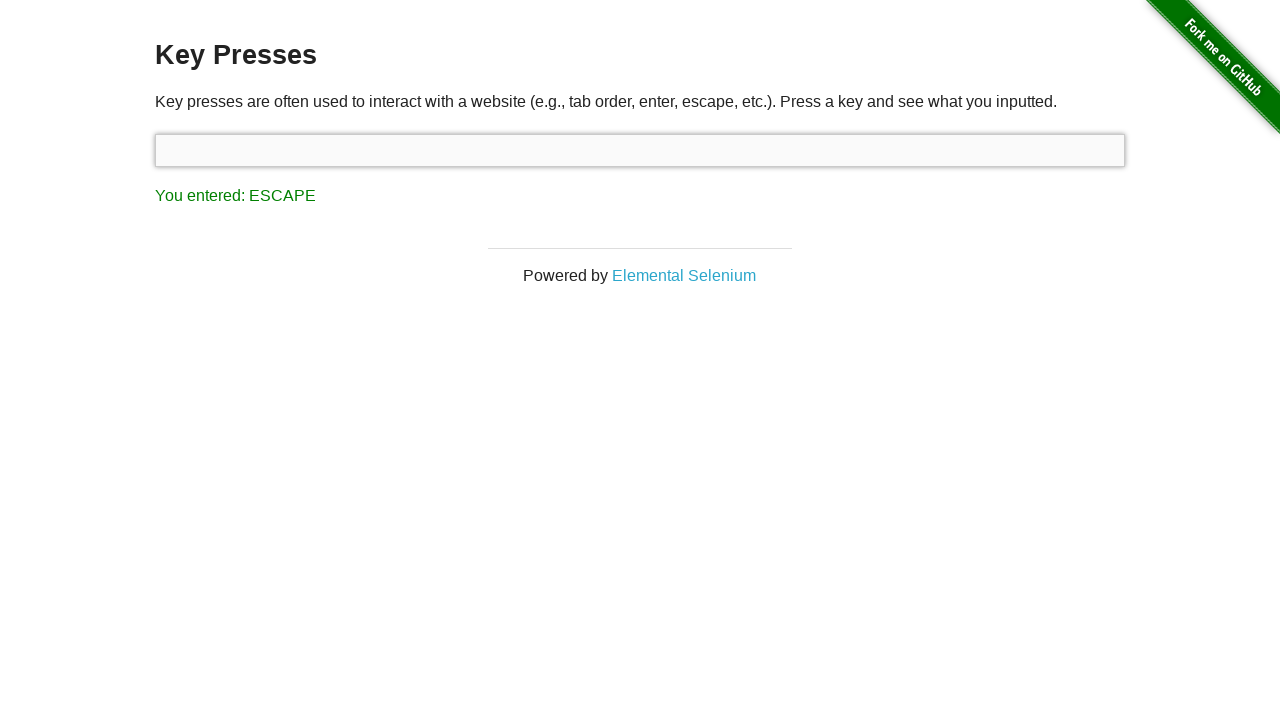

Typed initial text 'one does not simply exit vim'
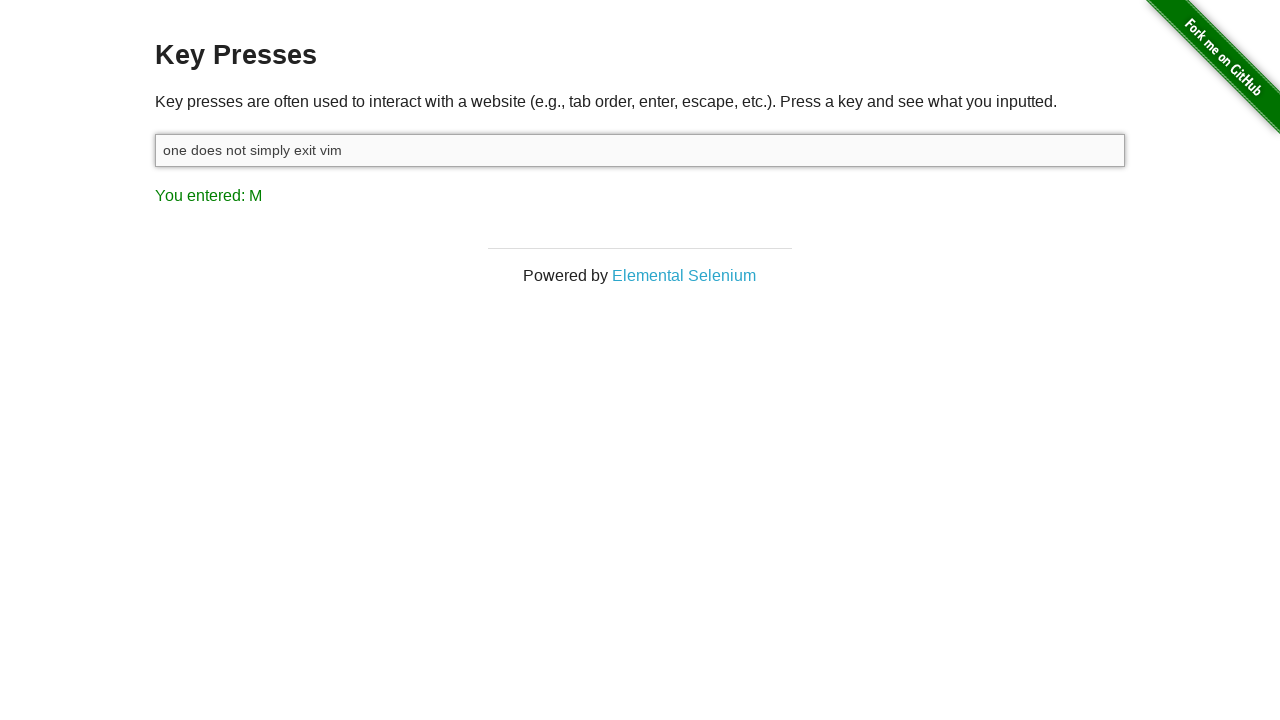

Held Shift key down to prepare for text selection
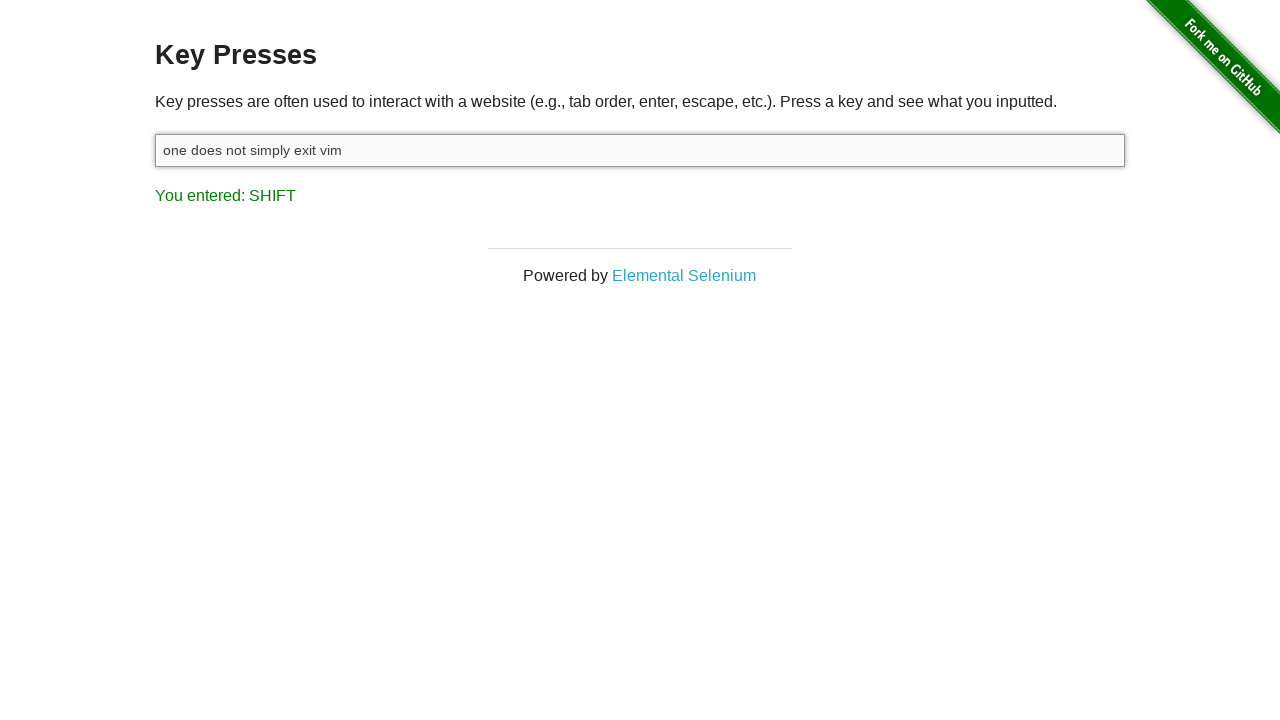

Pressed ArrowLeft with Shift held (selection step 1/10)
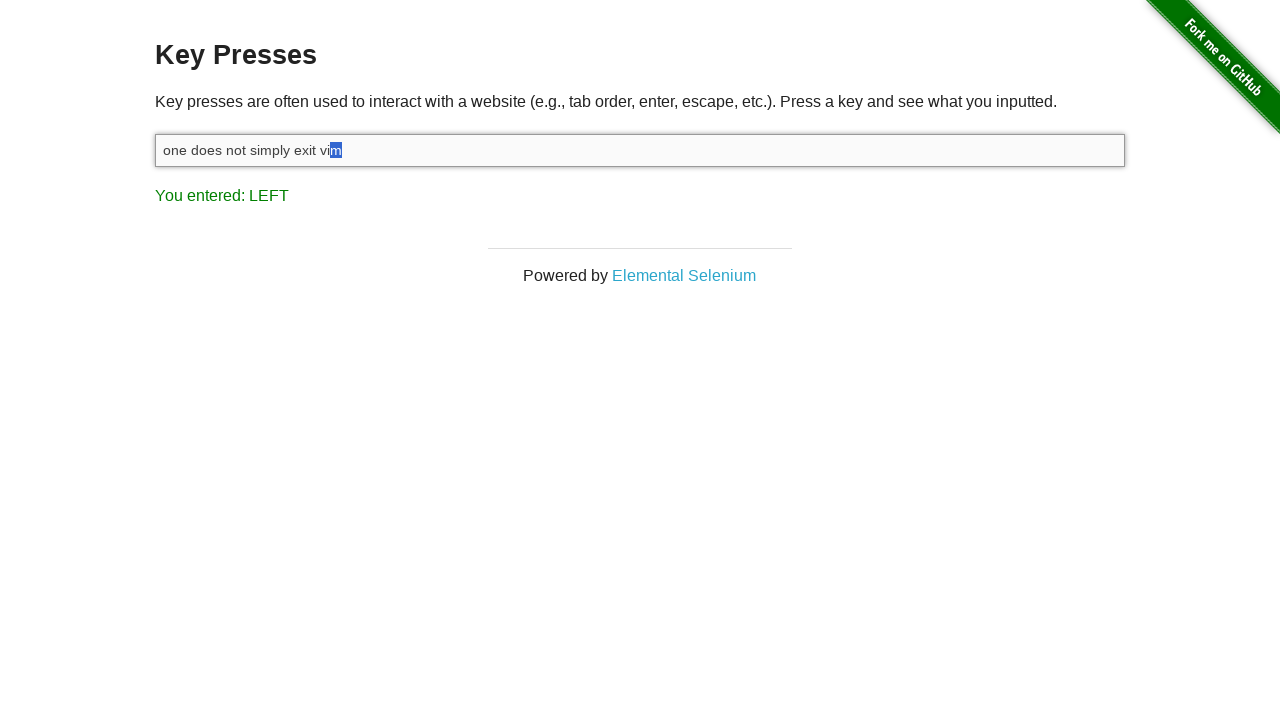

Pressed ArrowLeft with Shift held (selection step 2/10)
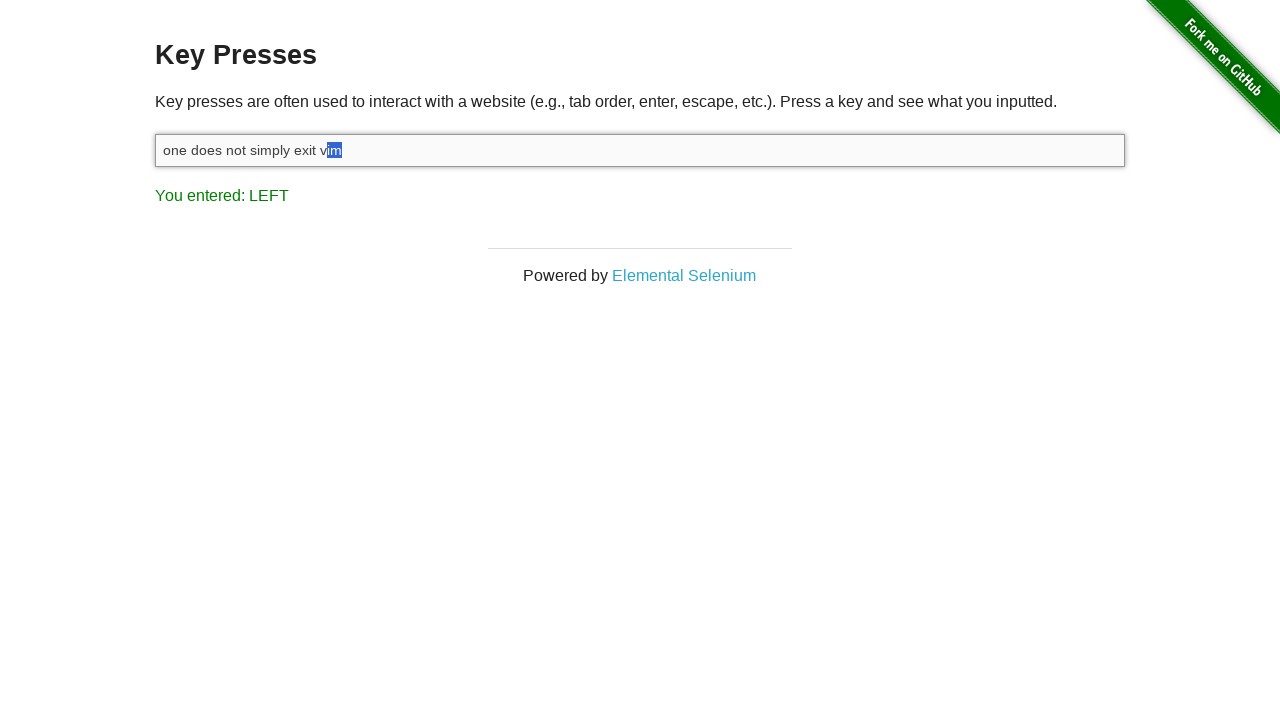

Pressed ArrowLeft with Shift held (selection step 3/10)
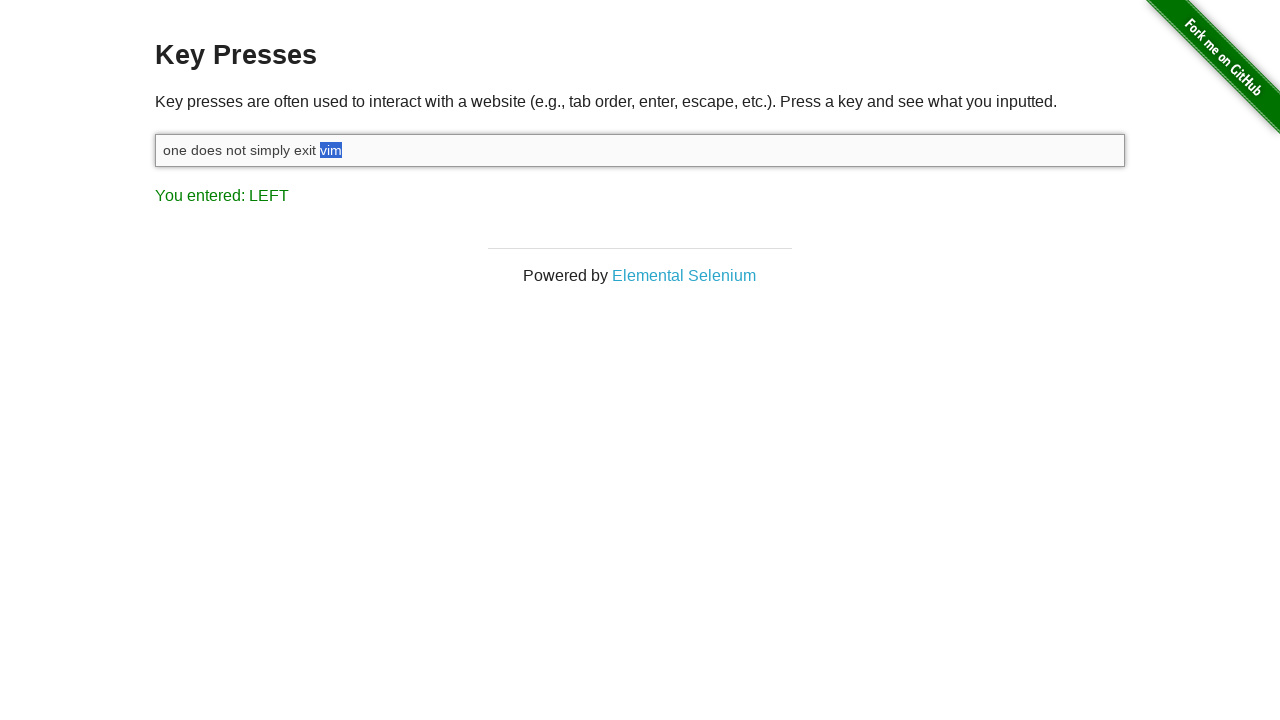

Pressed ArrowLeft with Shift held (selection step 4/10)
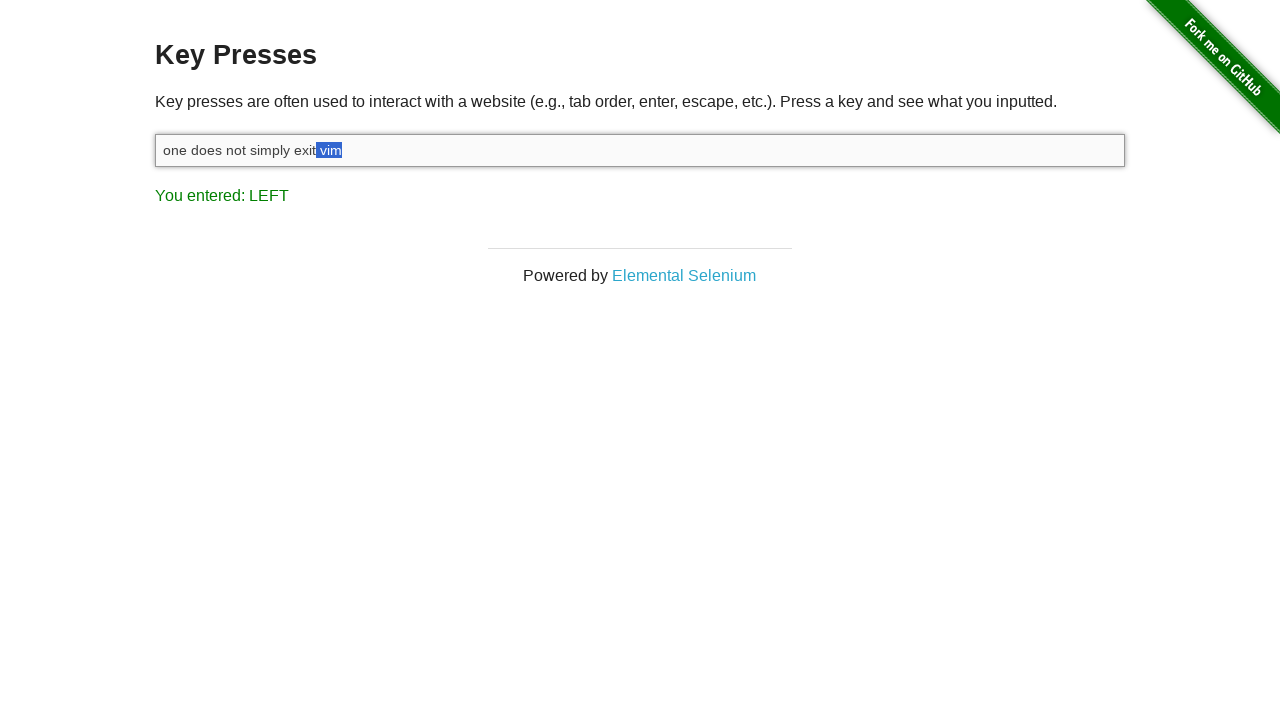

Pressed ArrowLeft with Shift held (selection step 5/10)
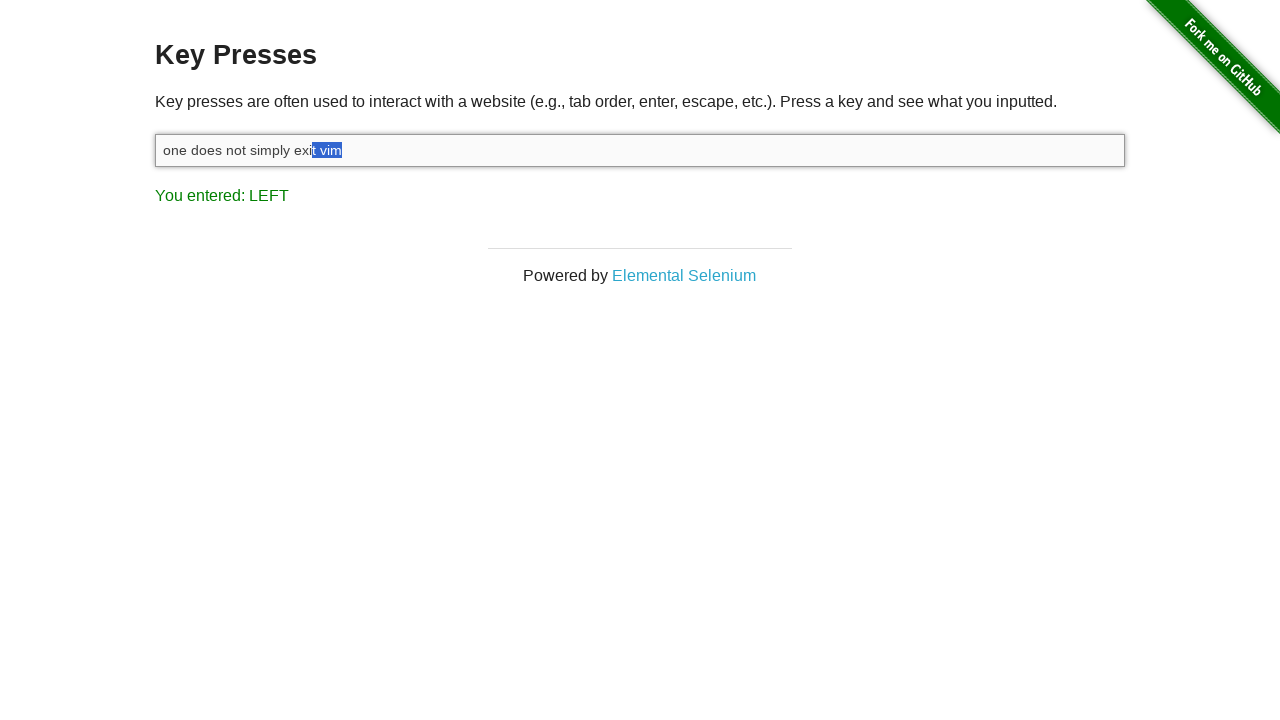

Pressed ArrowLeft with Shift held (selection step 6/10)
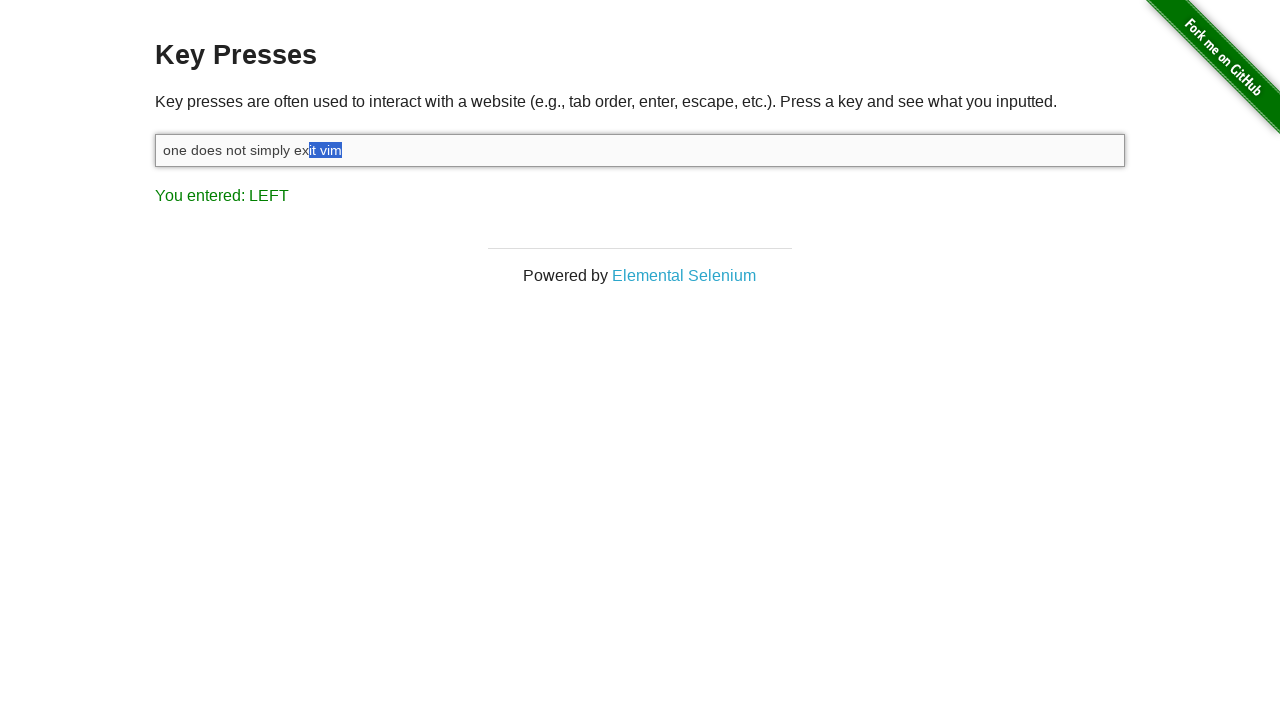

Pressed ArrowLeft with Shift held (selection step 7/10)
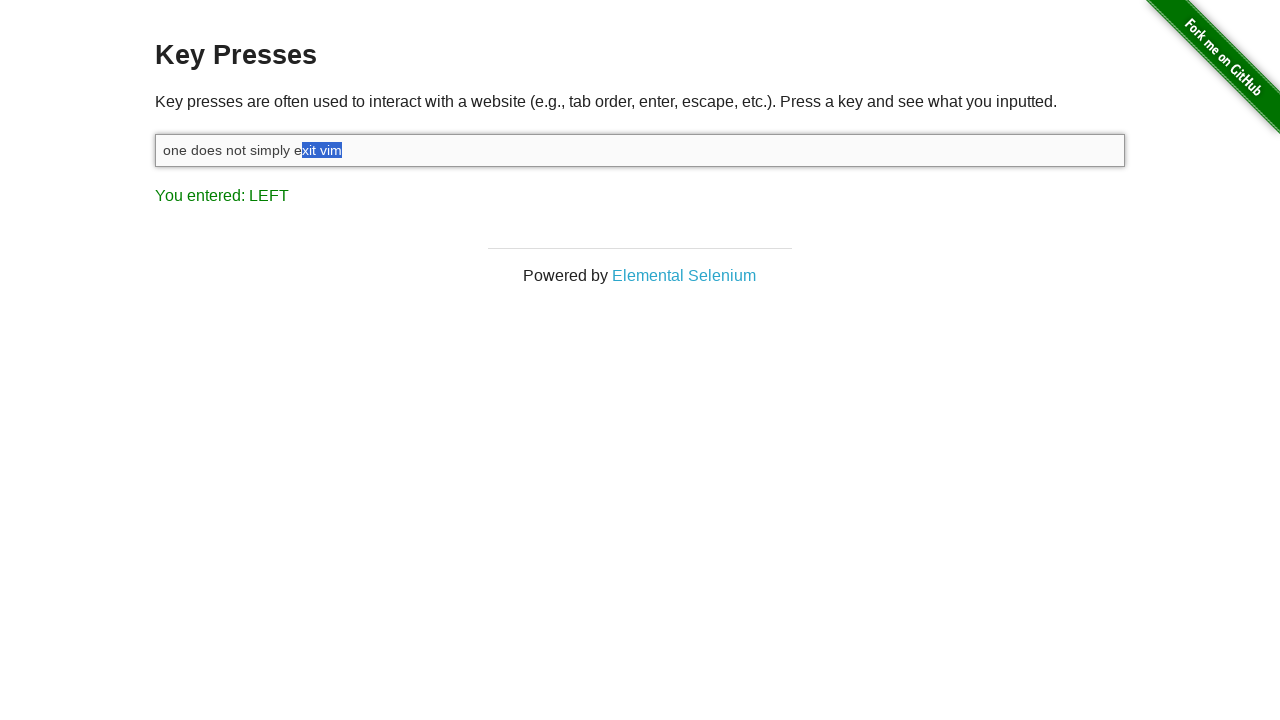

Pressed ArrowLeft with Shift held (selection step 8/10)
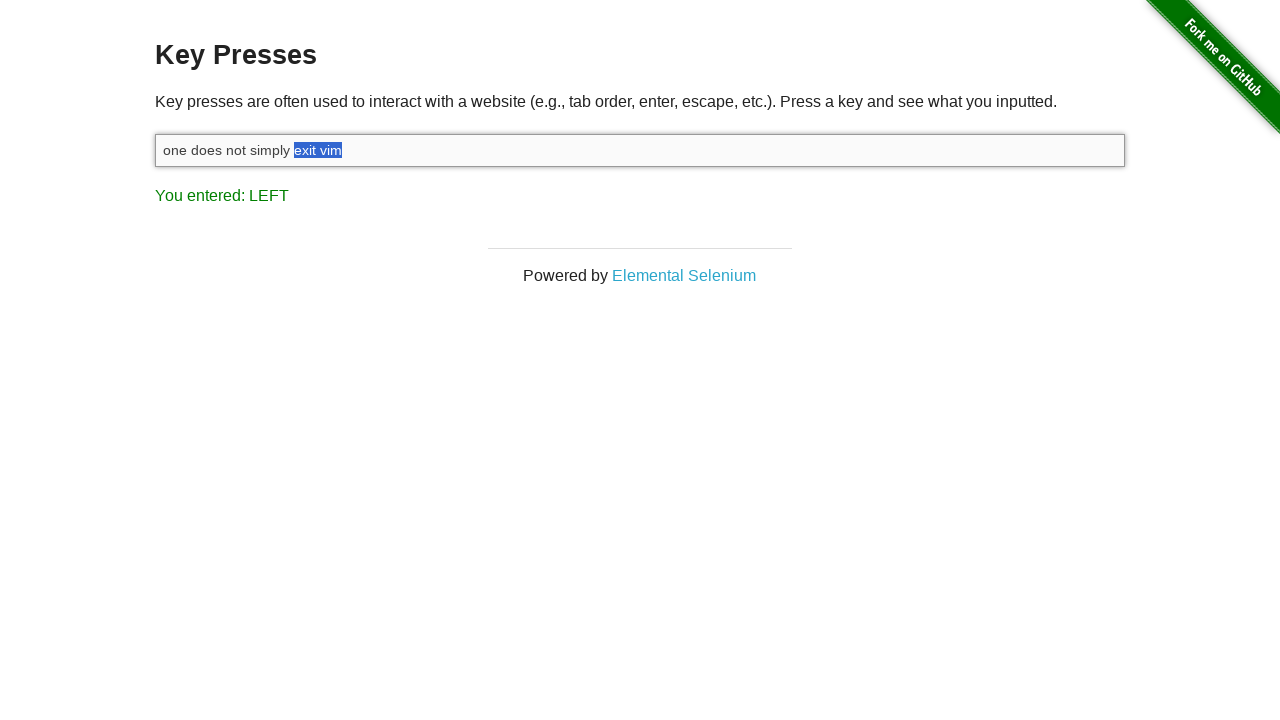

Pressed ArrowLeft with Shift held (selection step 9/10)
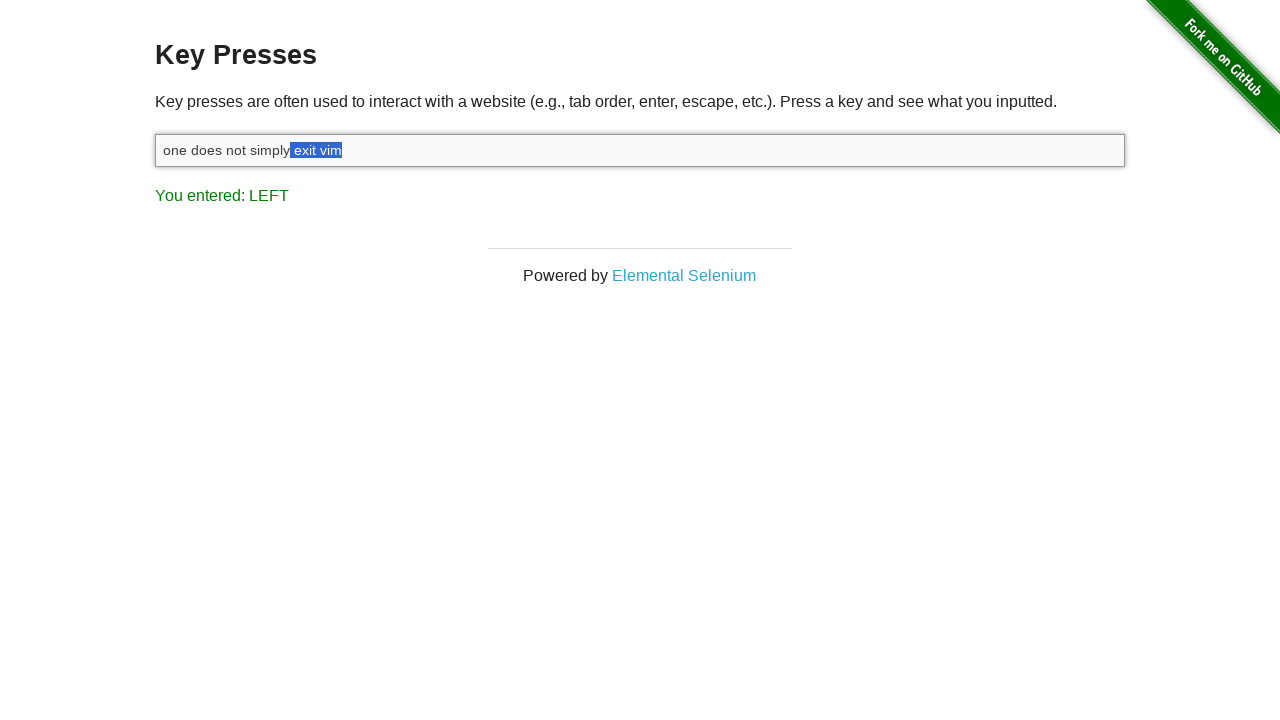

Pressed ArrowLeft with Shift held (selection step 10/10)
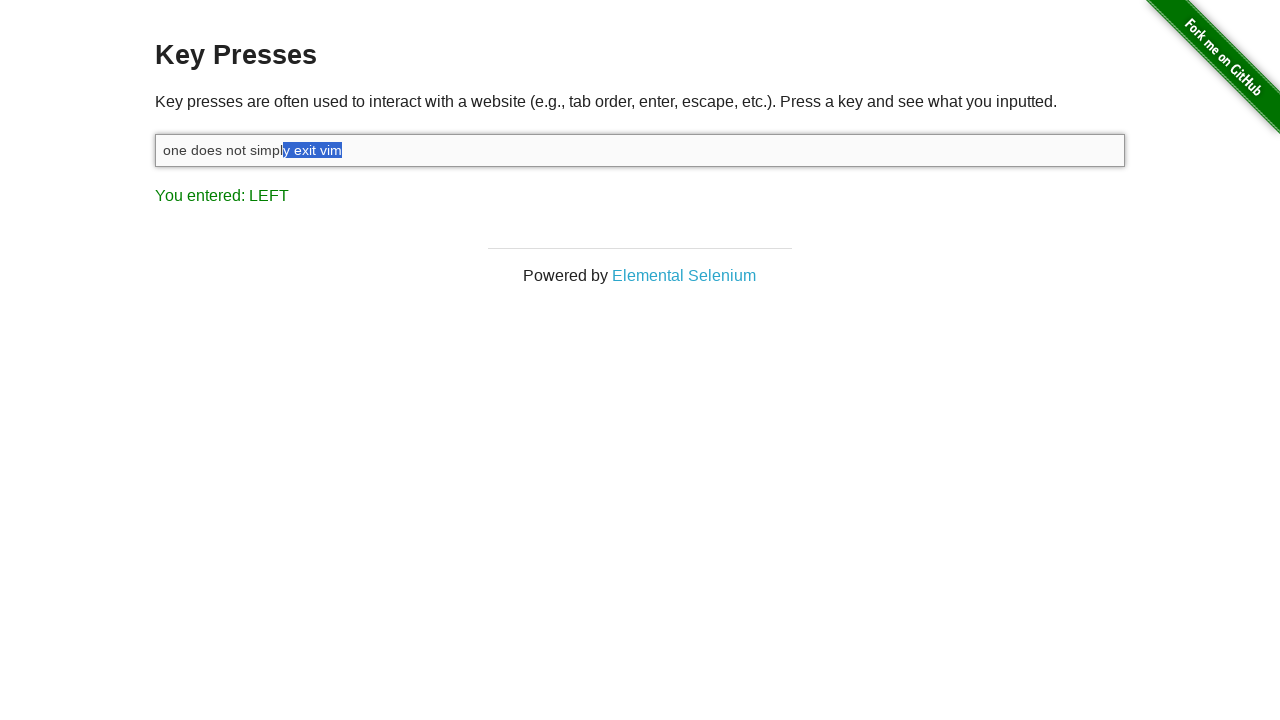

Released Shift key, text portion selected
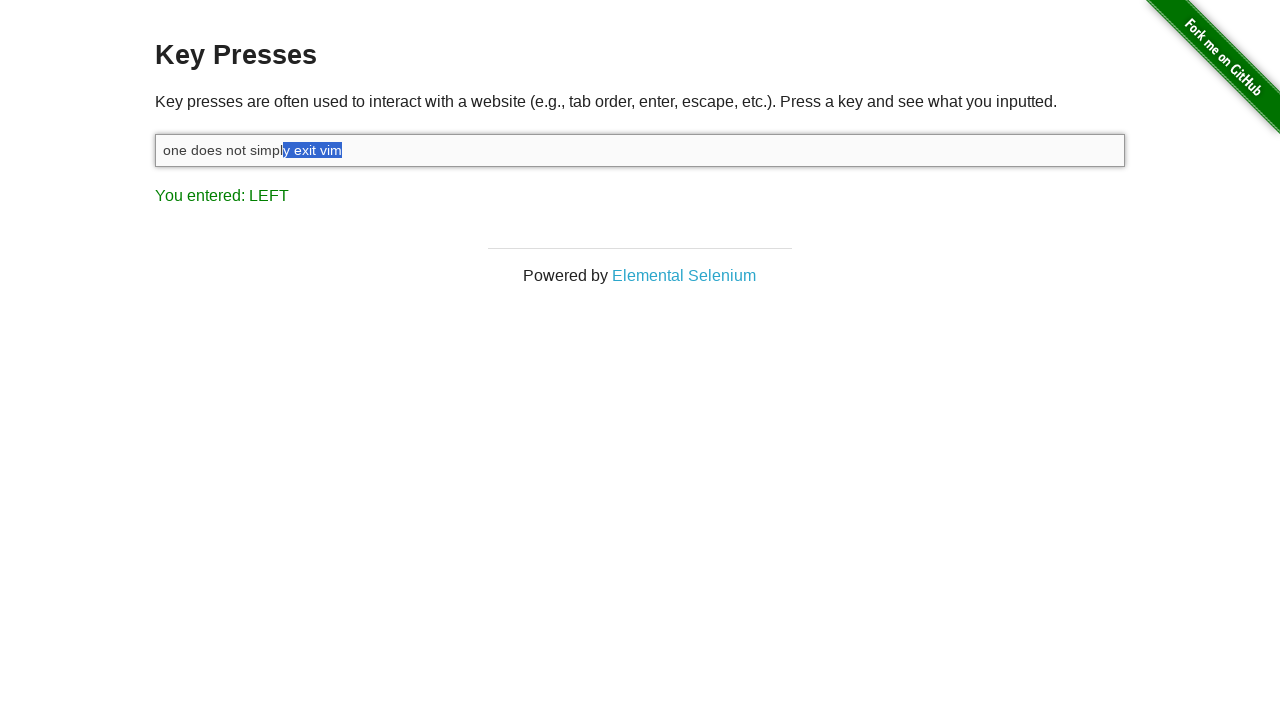

Pressed Backspace to delete selected text
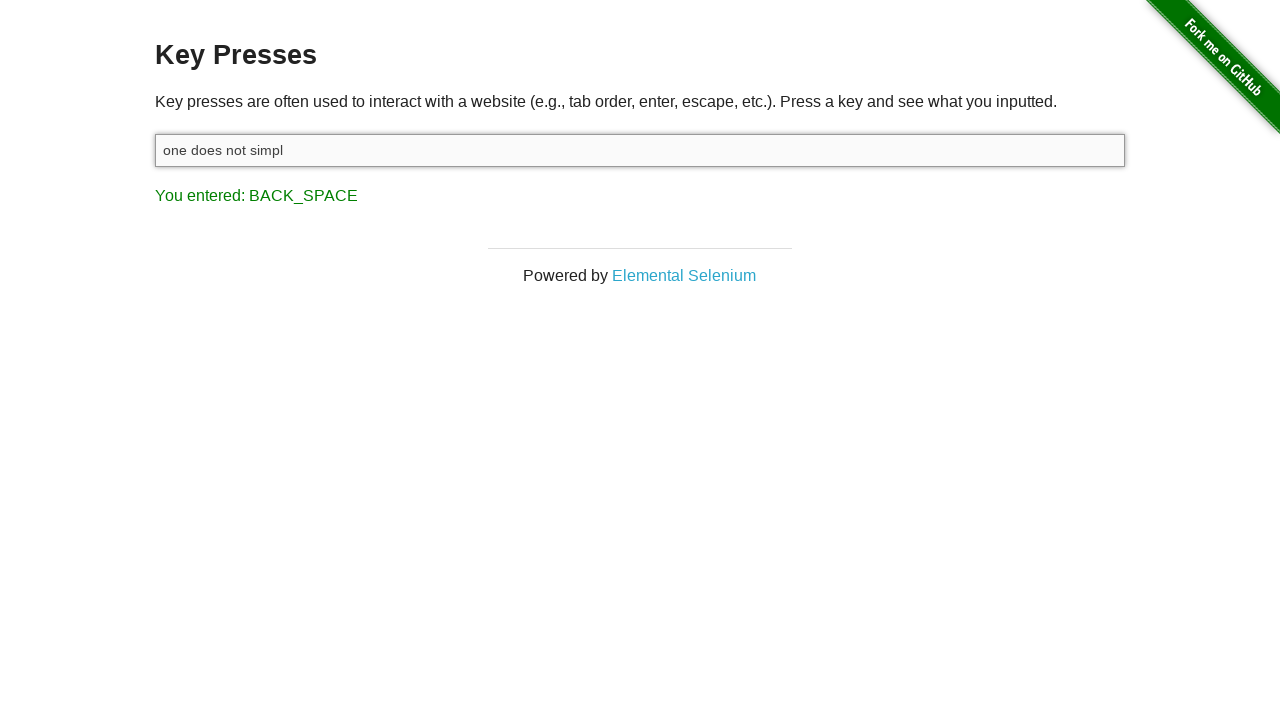

Typed replacement text 'walk into mordor'
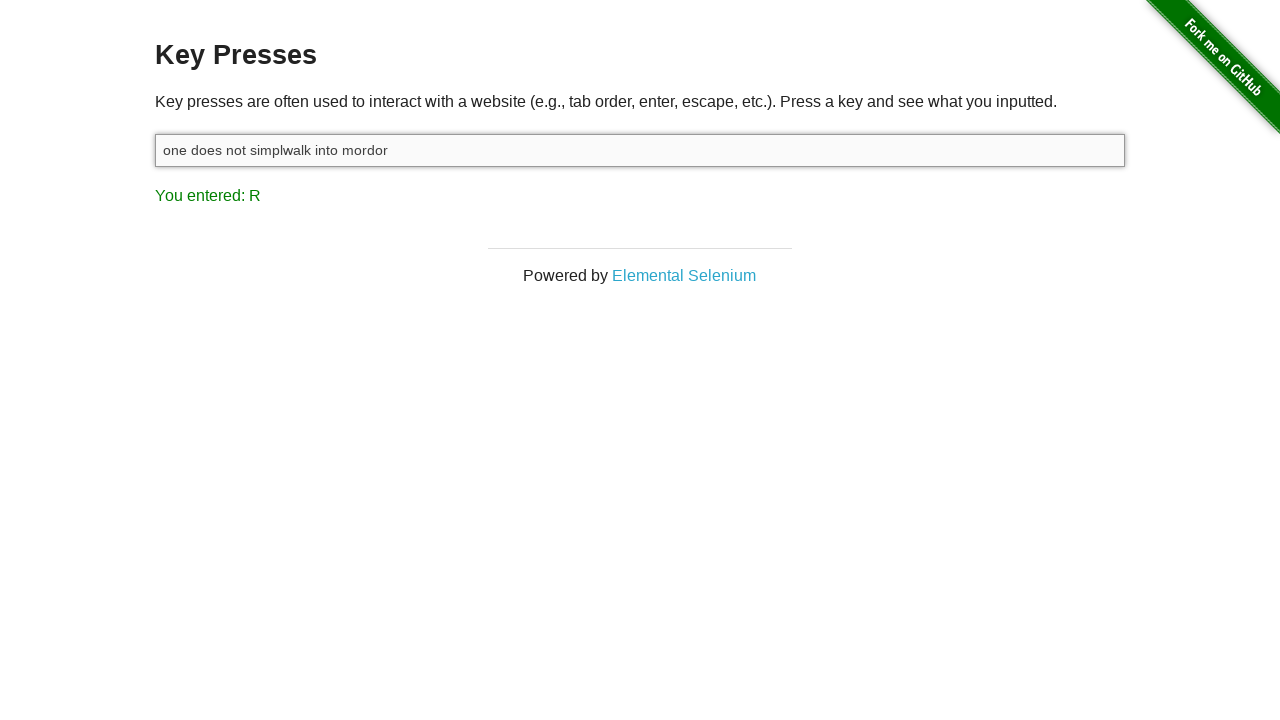

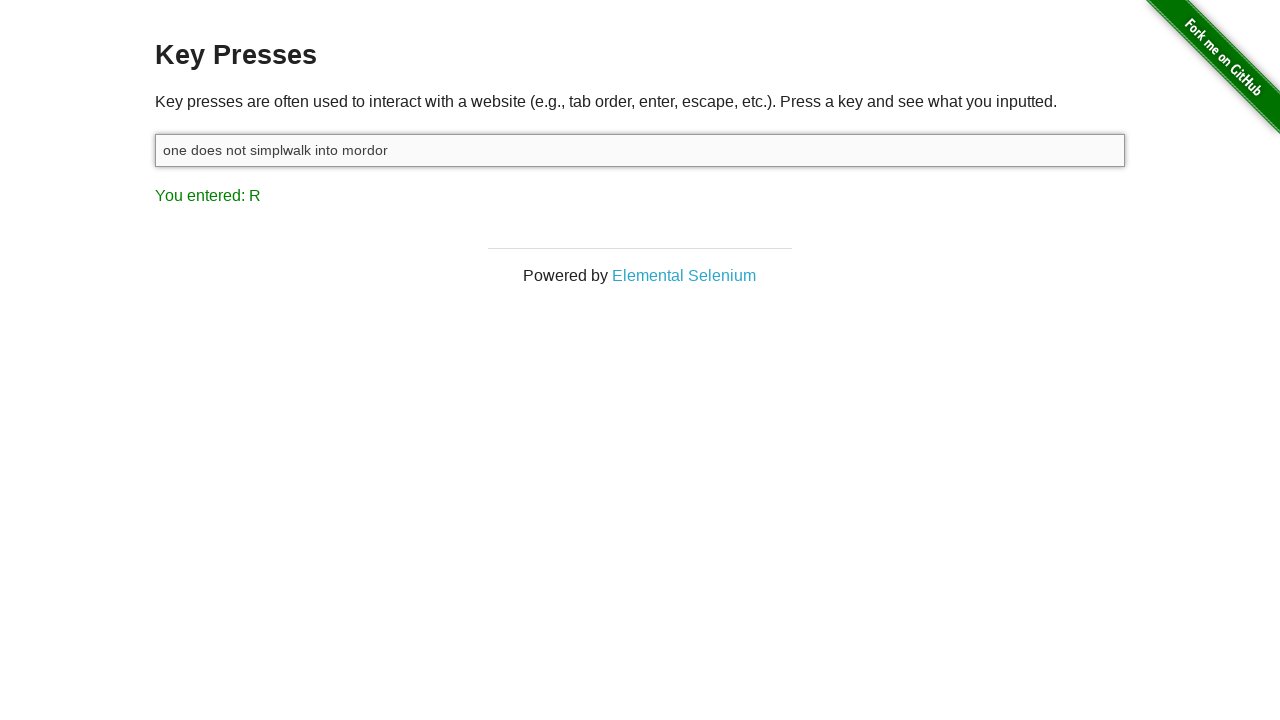